Tests navigation buttons on the Selenium WebDriver Java demo site by clicking chapter links and verifying the resulting page URL and title

Starting URL: https://bonigarcia.dev/selenium-webdriver-java/

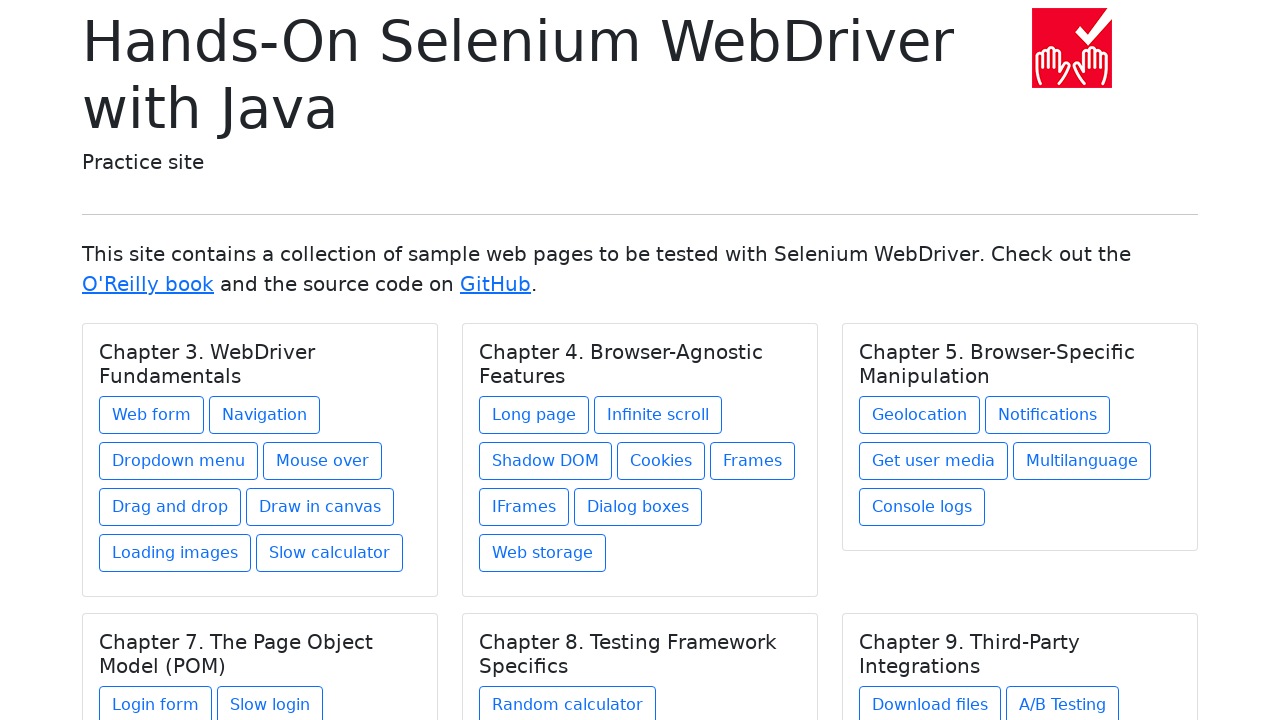

Located chapter section: Chapter 3. WebDriver Fundamentals
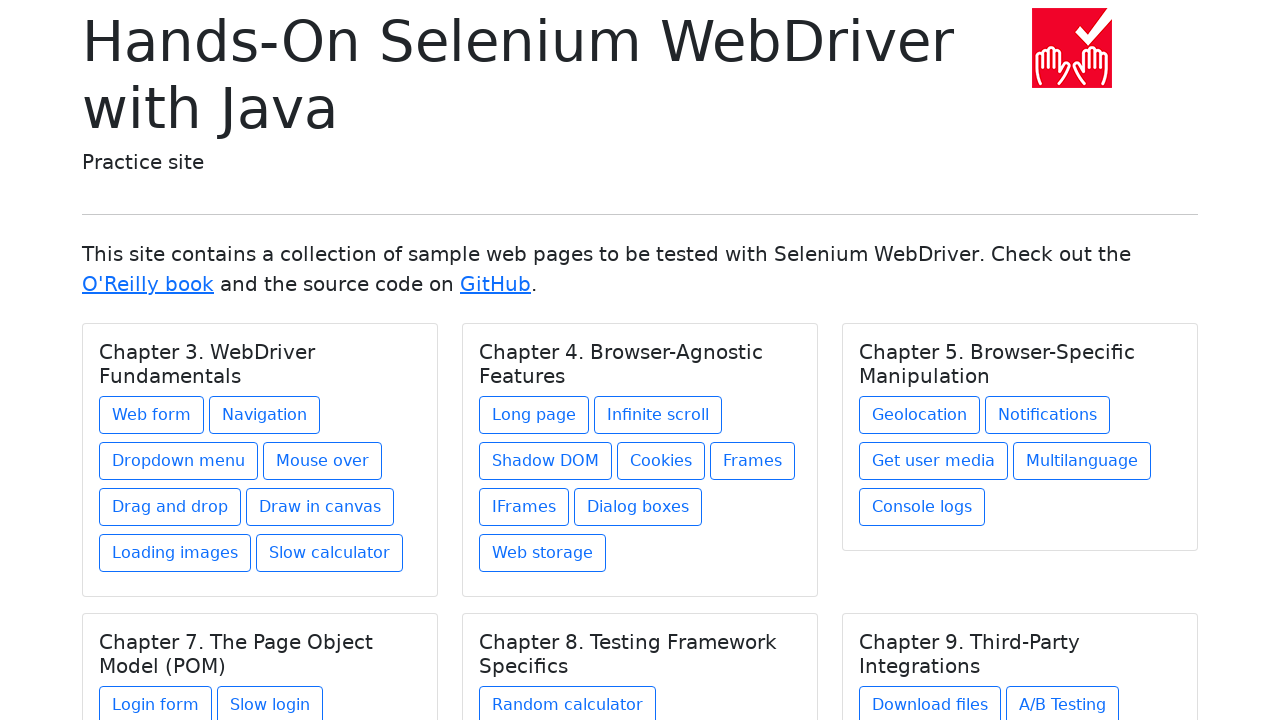

Verified chapter heading matches 'Chapter 3. WebDriver Fundamentals'
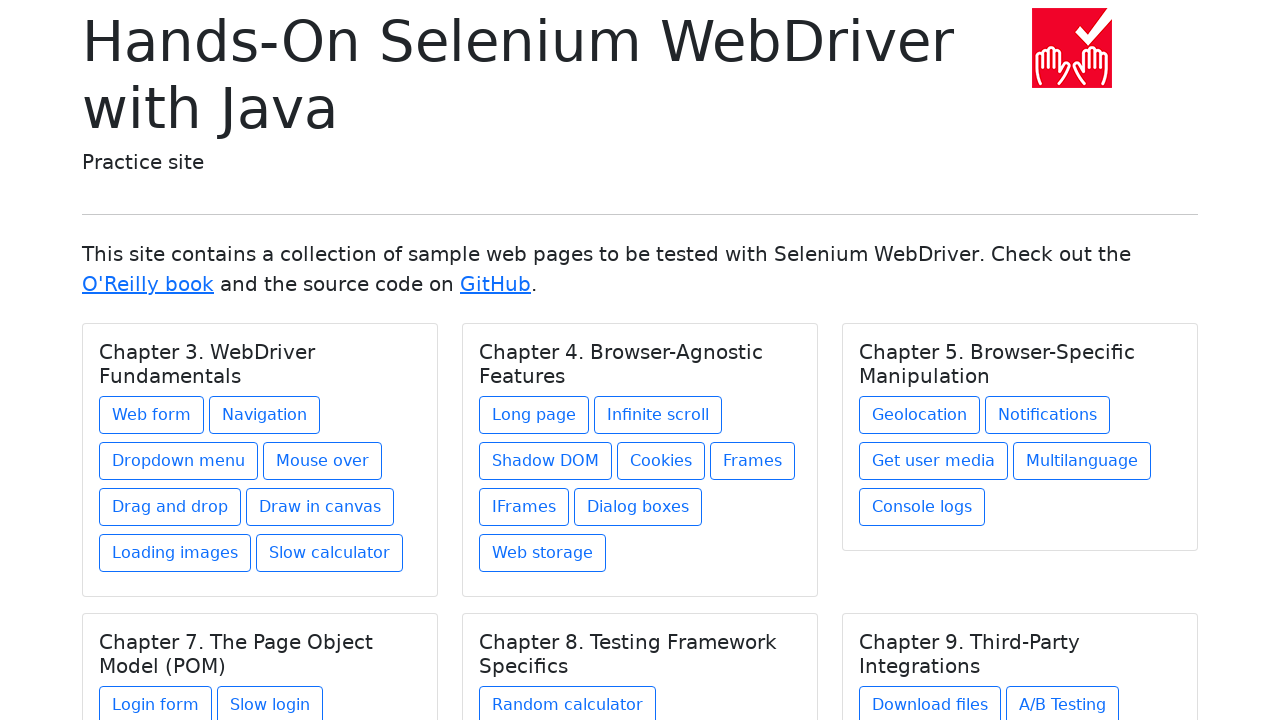

Clicked 'Web form' button in chapter section at (152, 415) on //div[h5[text() = 'Chapter 3. WebDriver Fundamentals']] >> text=Web form
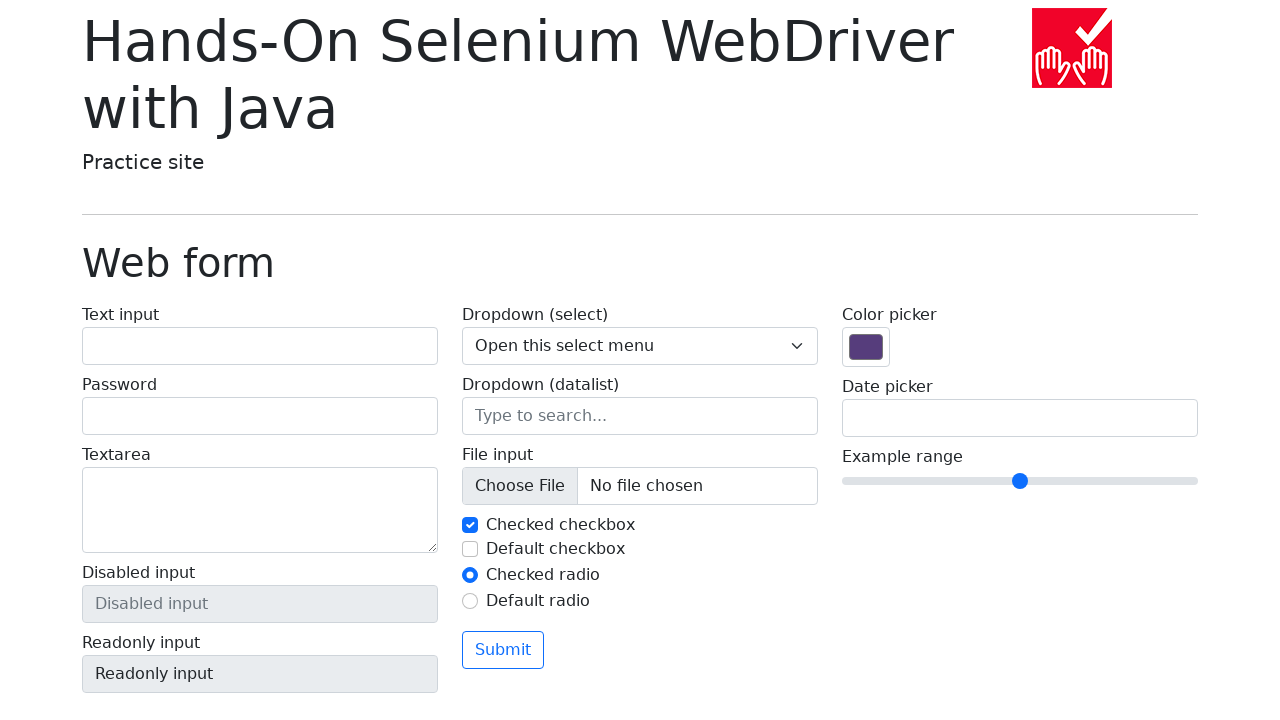

Verified page URL is 'https://bonigarcia.dev/selenium-webdriver-java/web-form.html'
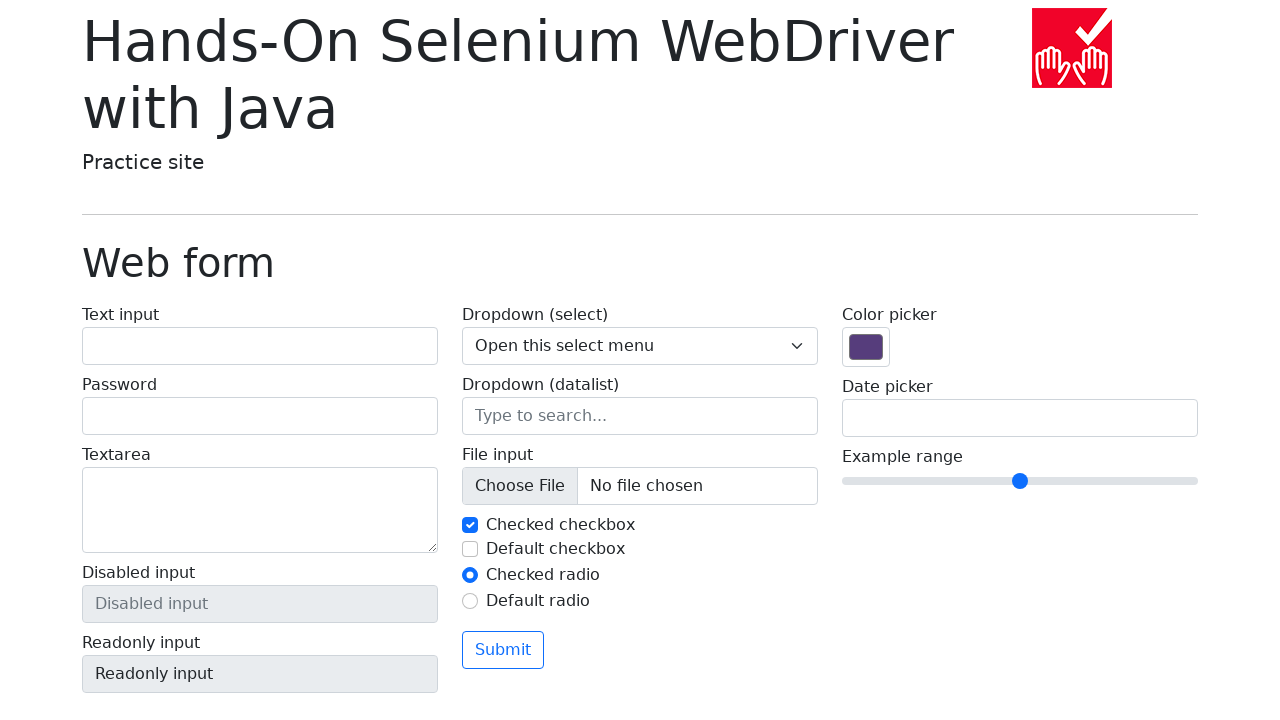

Located title element (iframe=False)
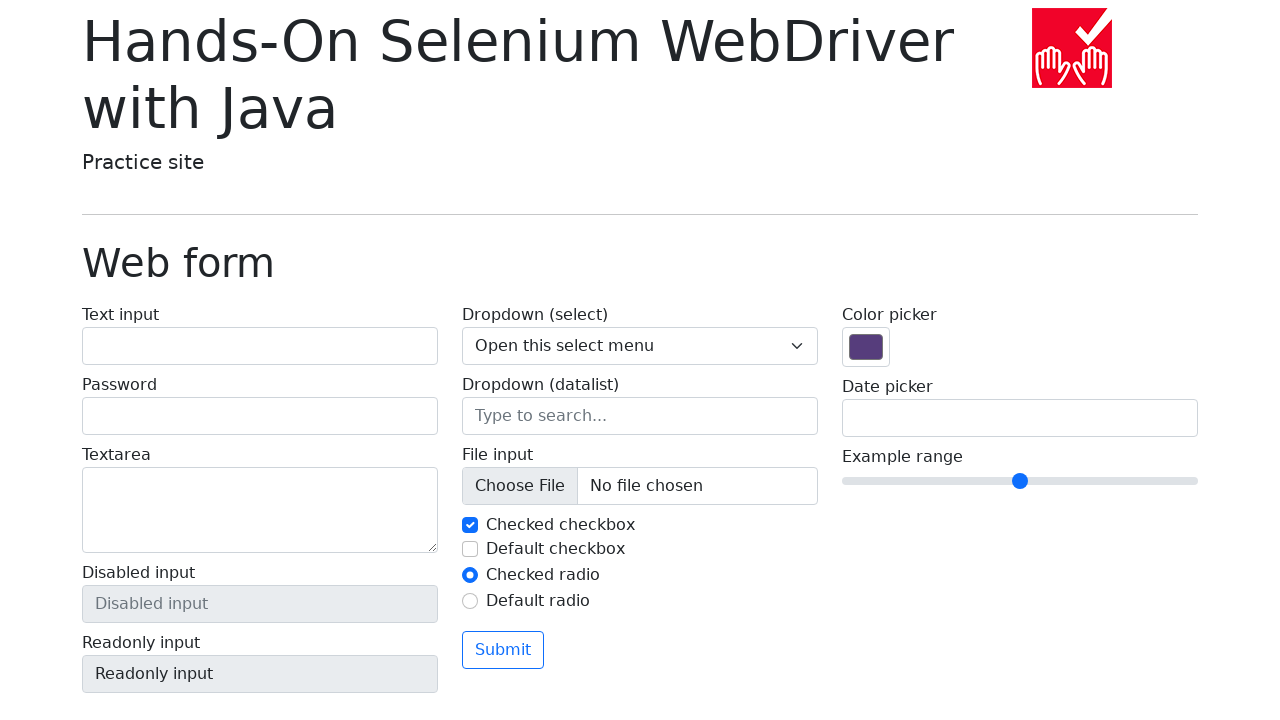

Verified page title is 'Web form'
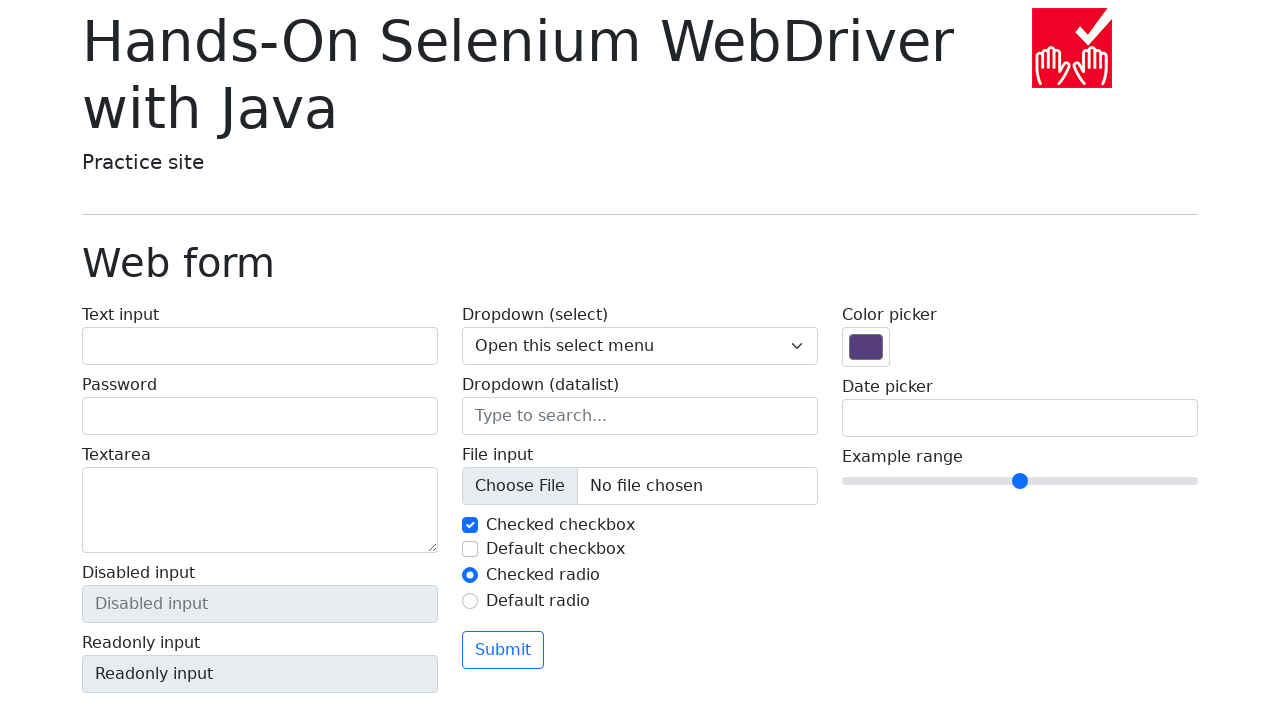

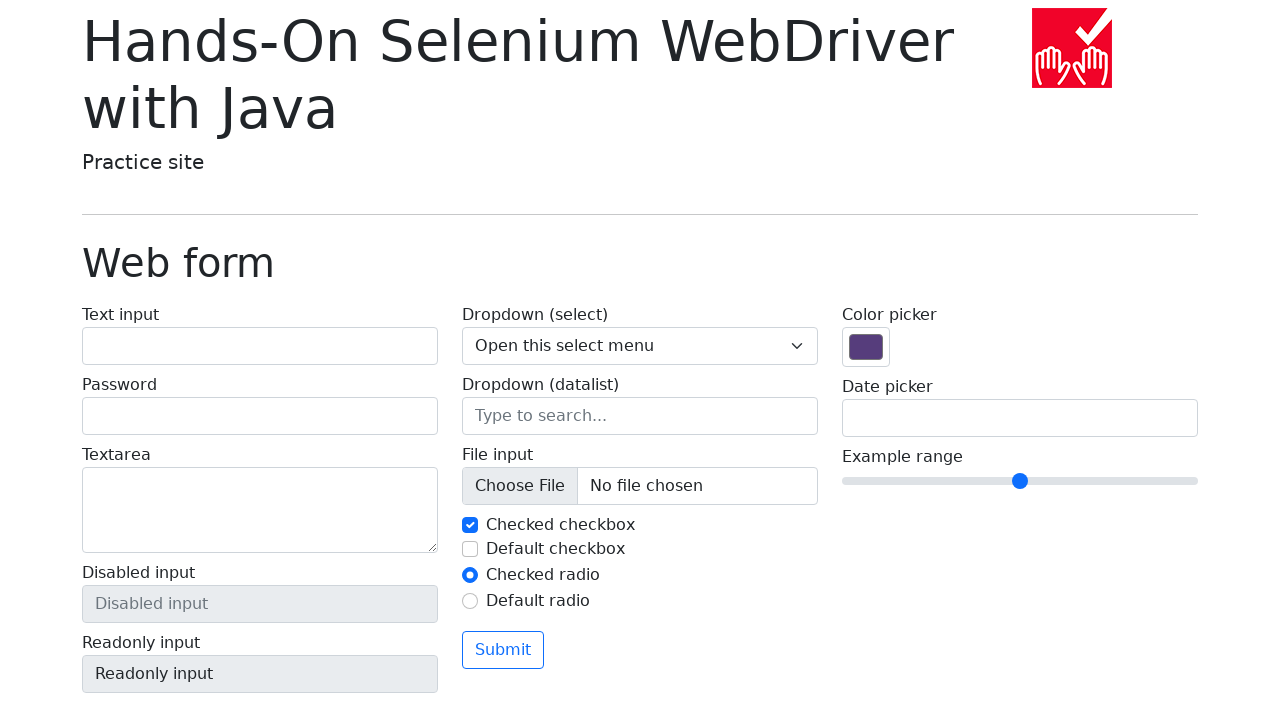